Tests the ToolsQA enrollment form by filling in personal details (first name, last name, email, mobile, city, message) and submitting the form

Starting URL: https://toolsqa.com/selenium-training?q=banner#enroll-form

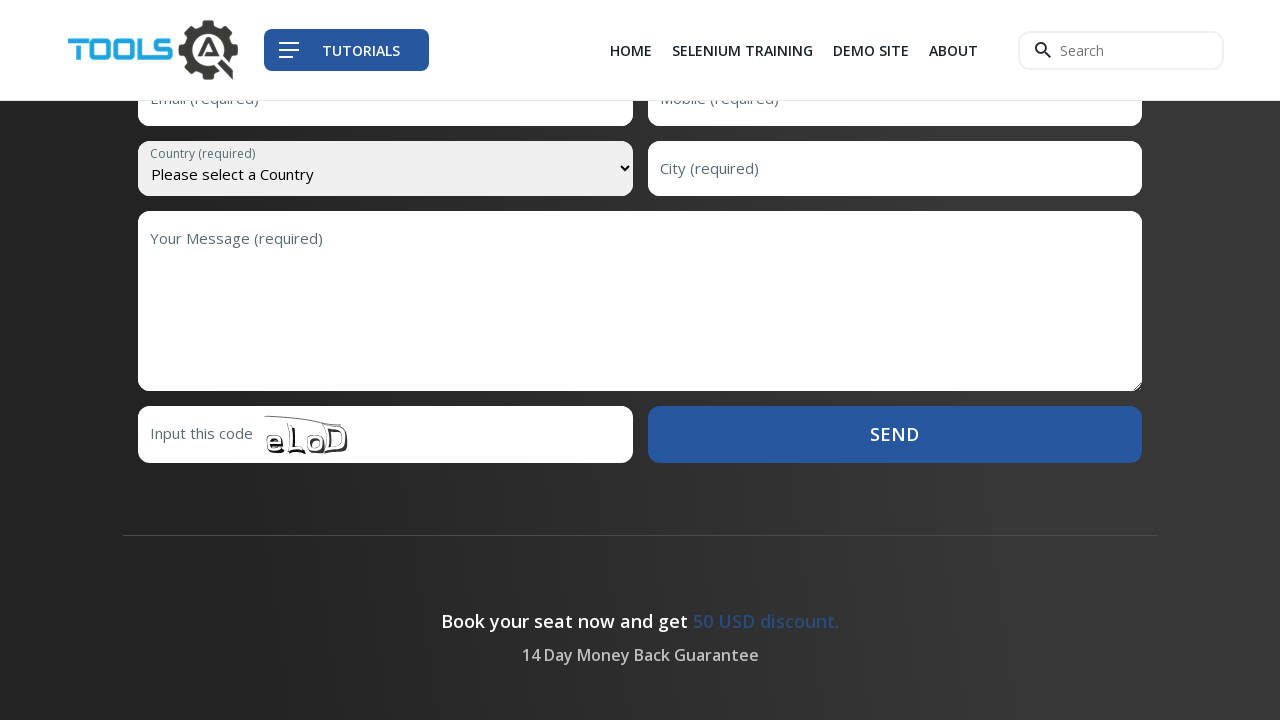

Filled first name field with 'James' on #first-name
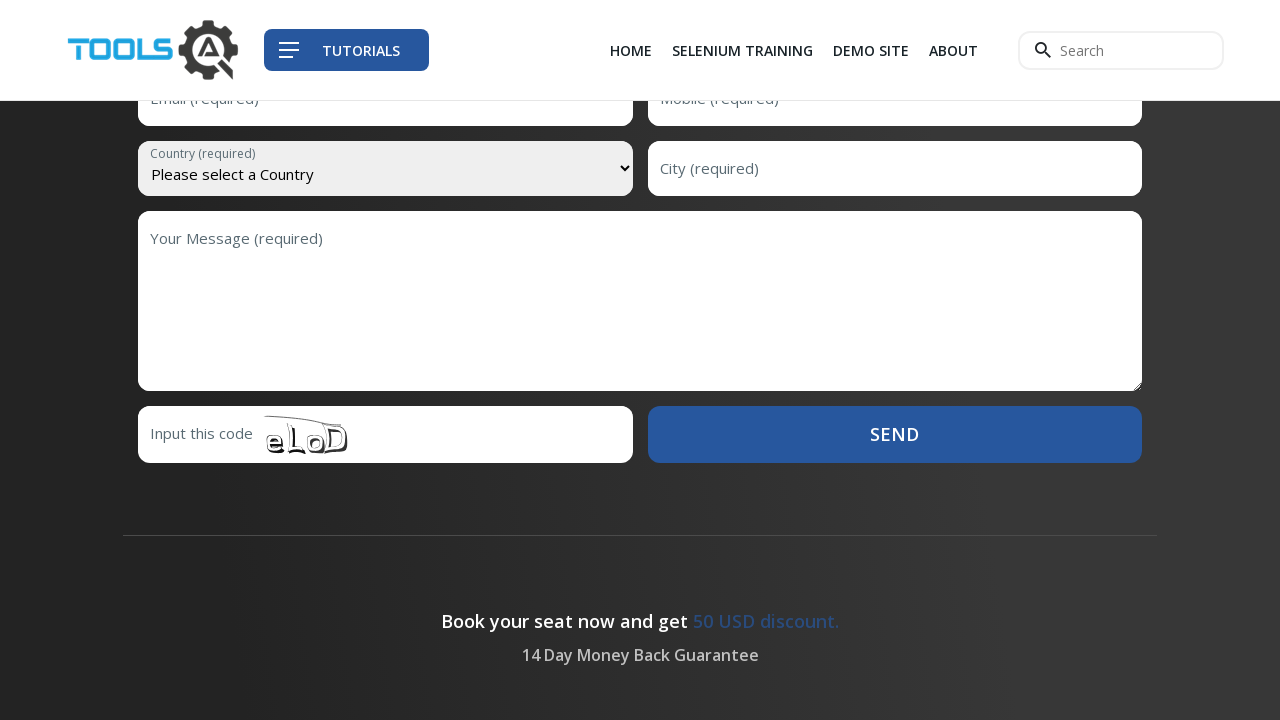

Filled last name field with 'Mitchell' on #last-name
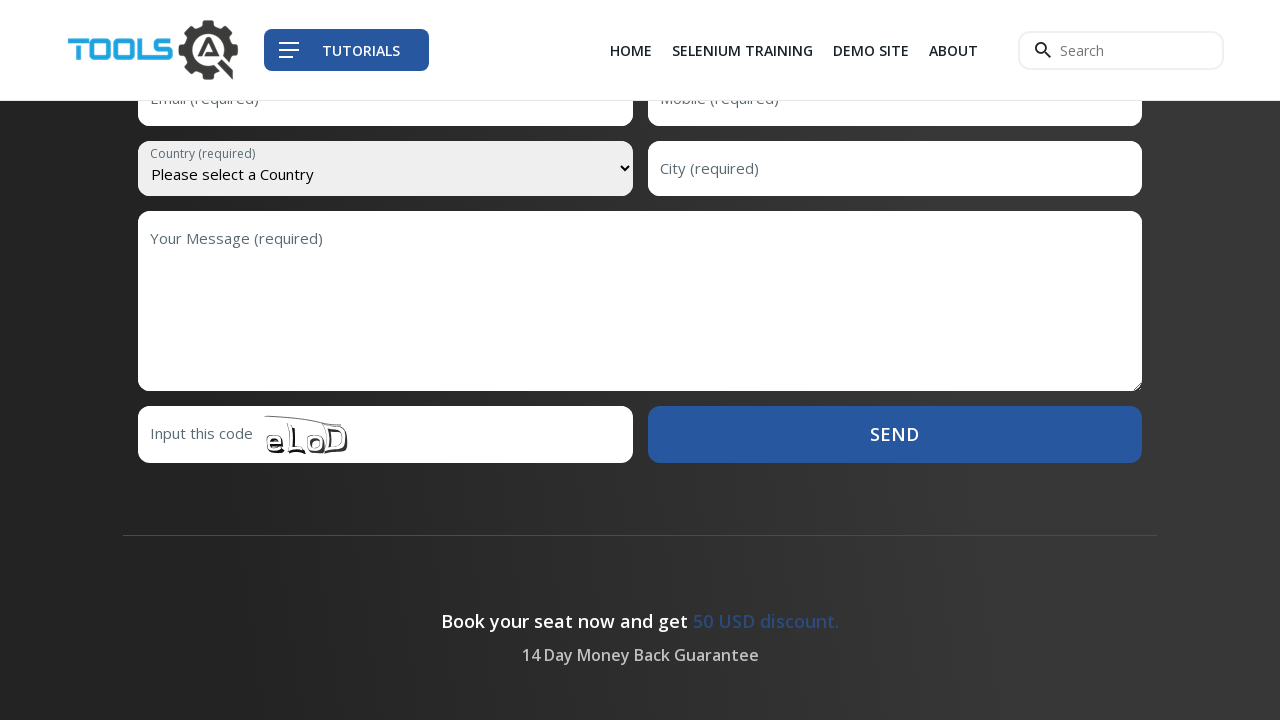

Filled email field with 'james.mitchell@testmail.com' on #email
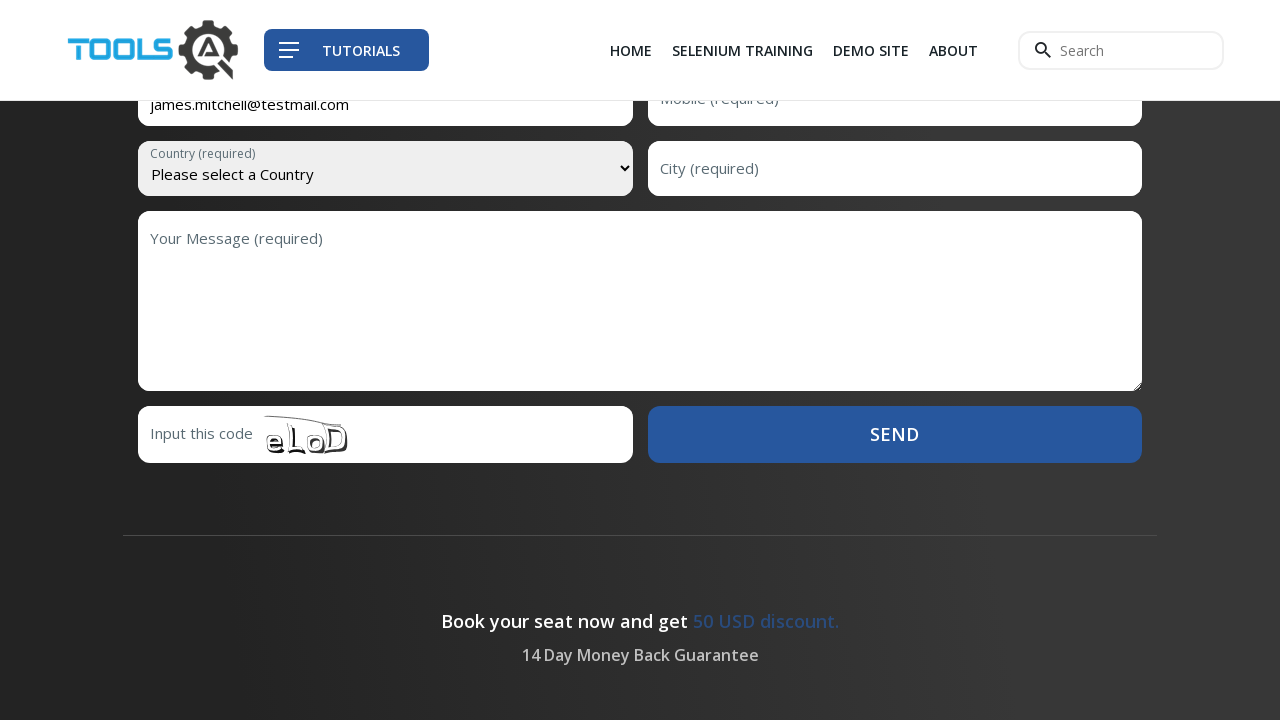

Filled mobile field with '9876543210' on #mobile
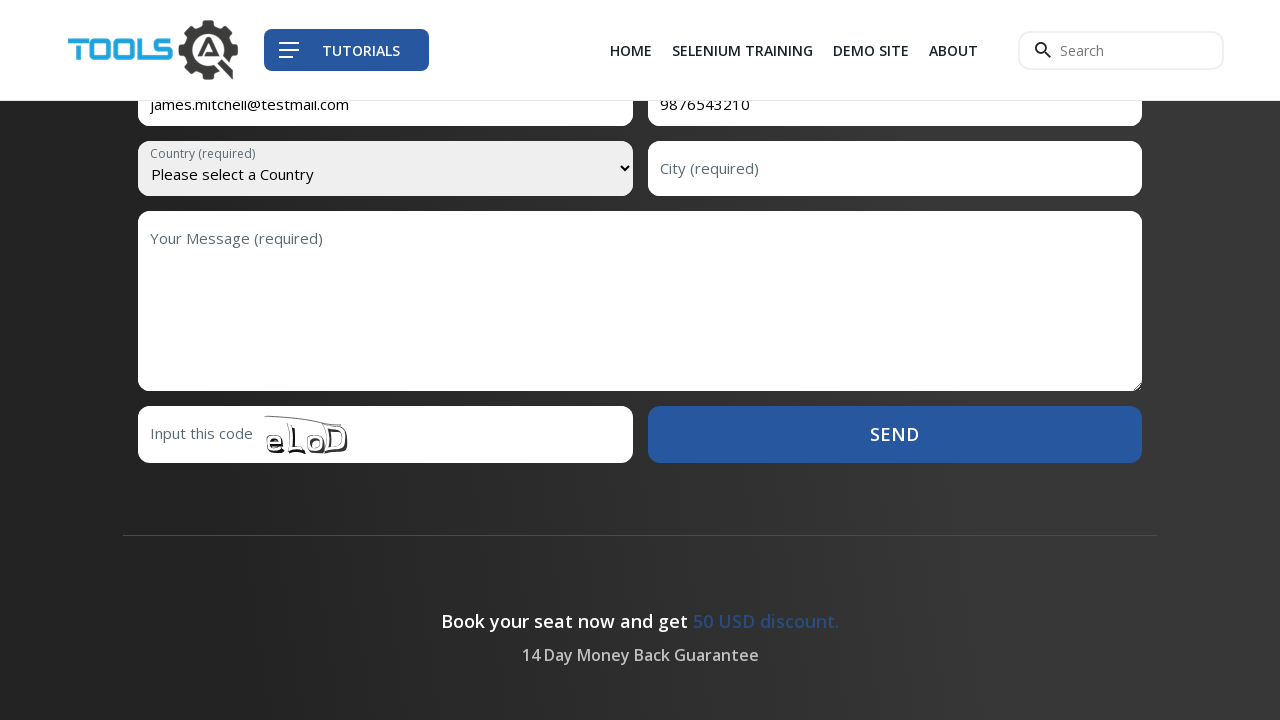

Filled city field with 'New York' on #city
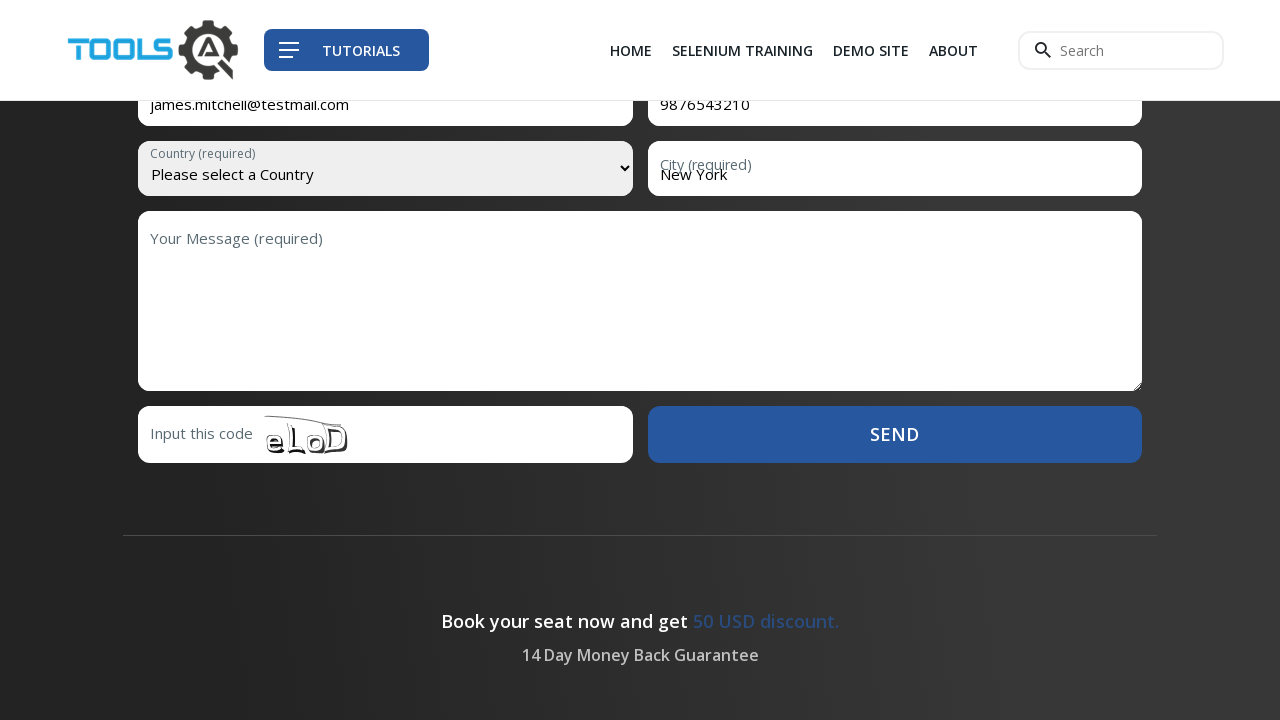

Filled message field with 'Interested in learning Selenium automation testing' on #message
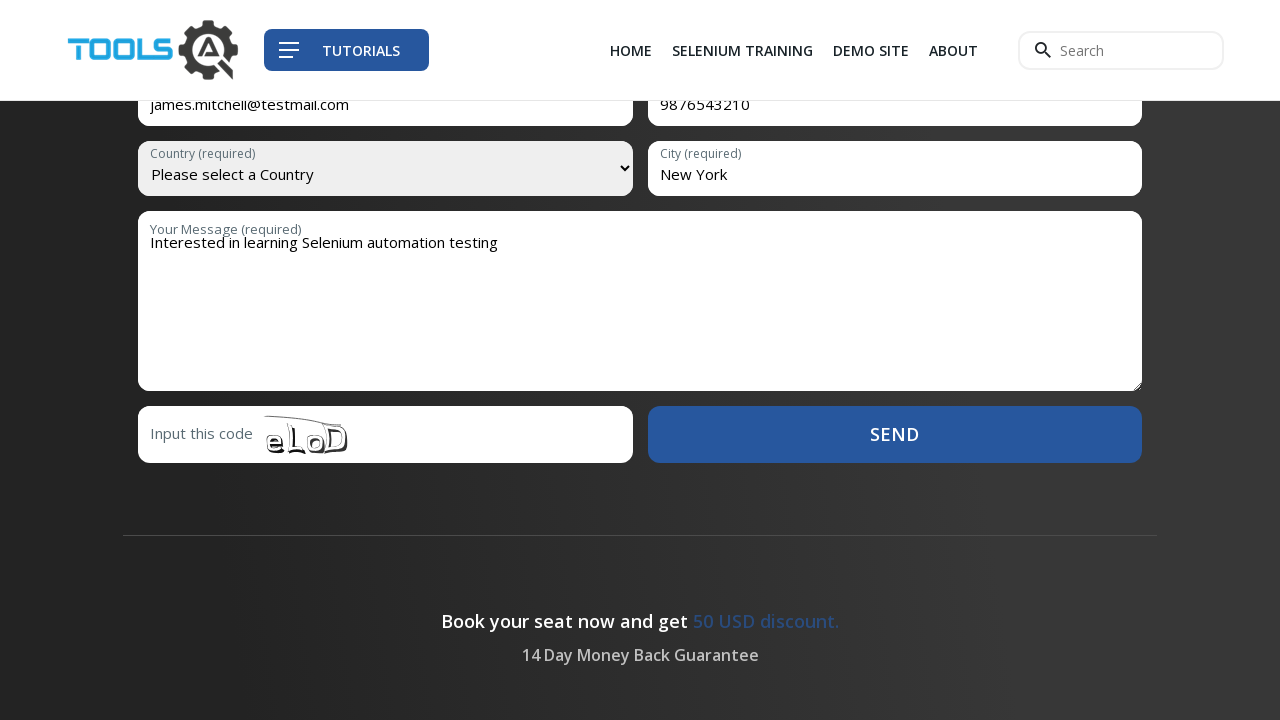

Clicked the submit button to enroll in the form at (895, 434) on button.btn.btn-block.btn-primary
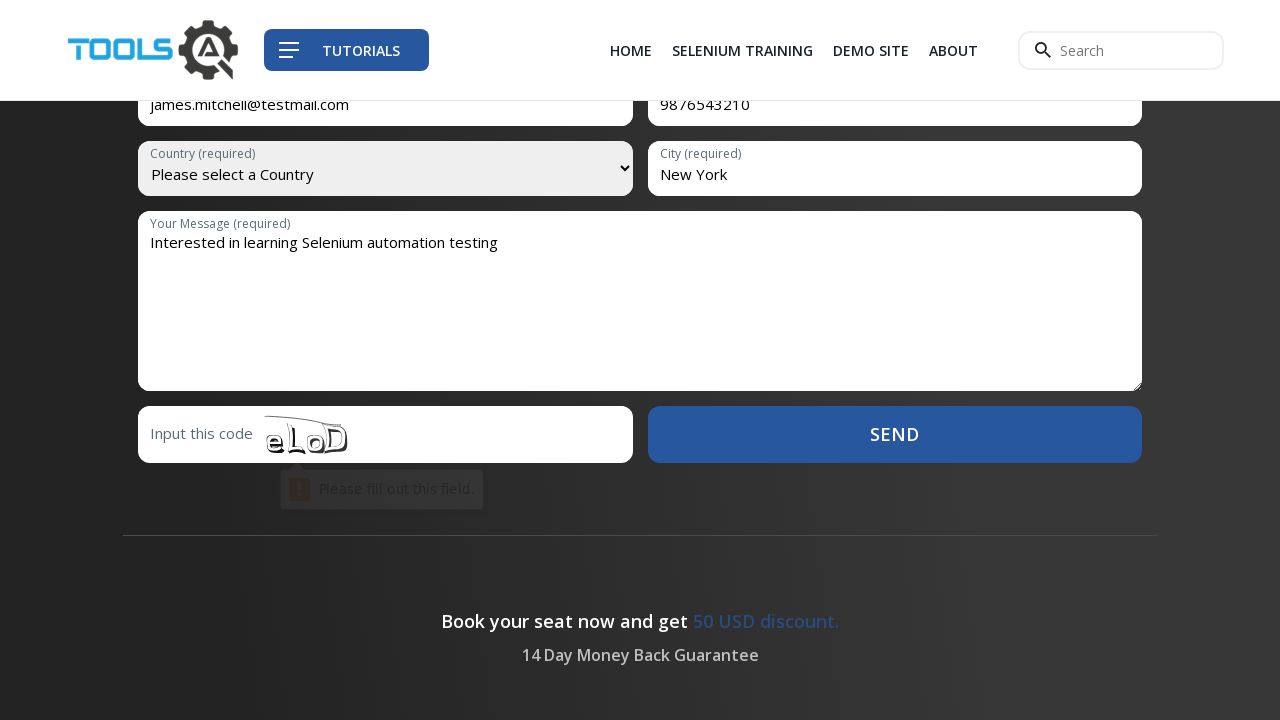

Waited 3 seconds for form submission to process
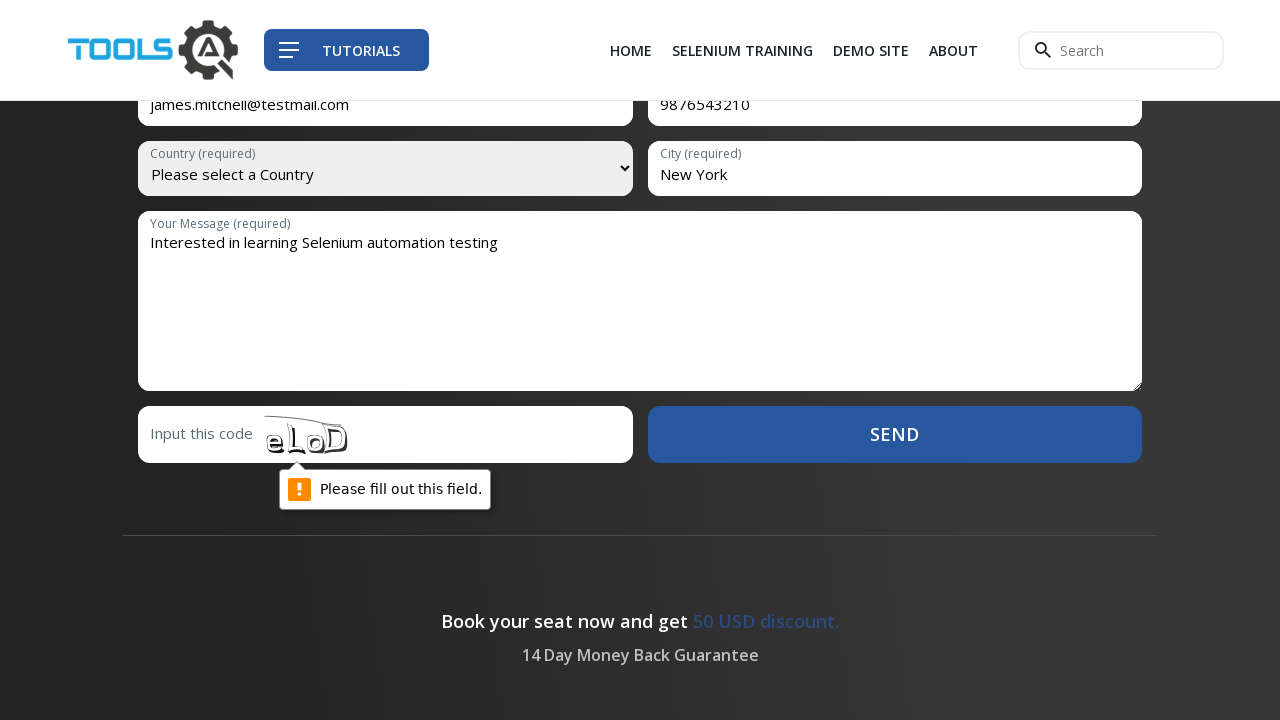

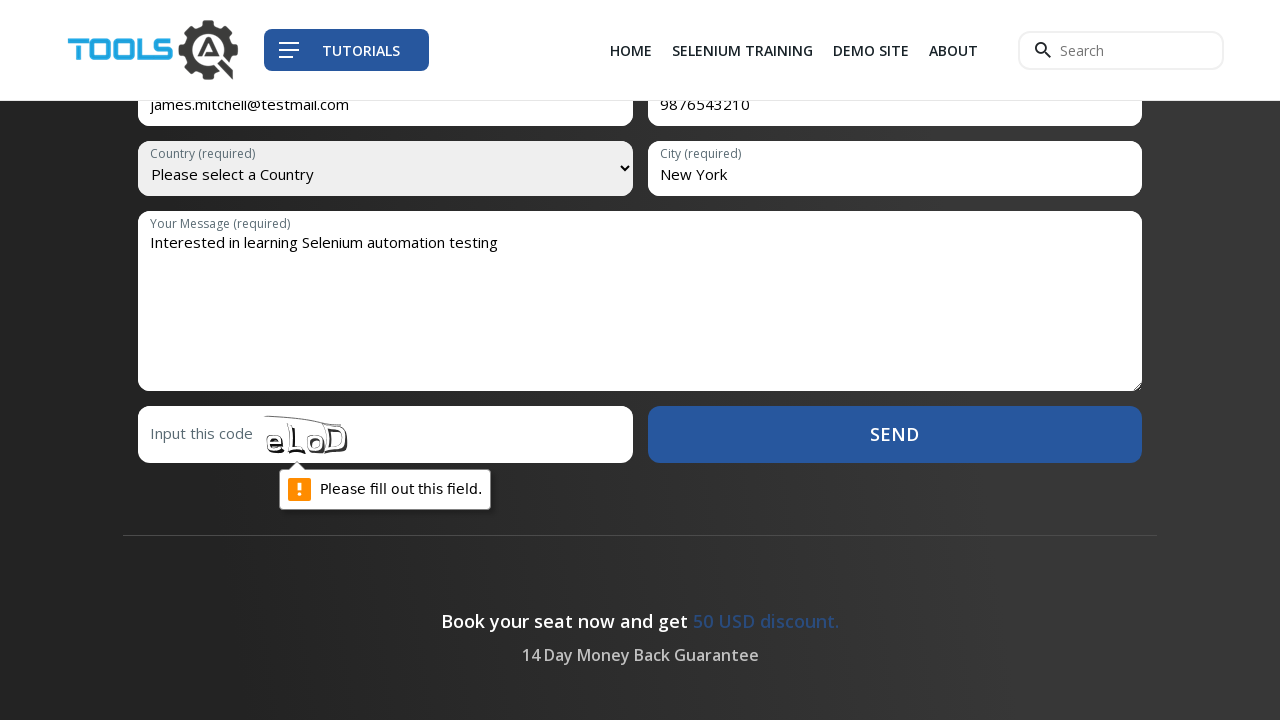